Tests W3Schools alert example by clicking "Try it Yourself" link, switching to new tab, clicking the "Try it" button within an iframe, and accepting the resulting alert dialog

Starting URL: https://www.w3schools.com/jsref/met_win_alert.asp

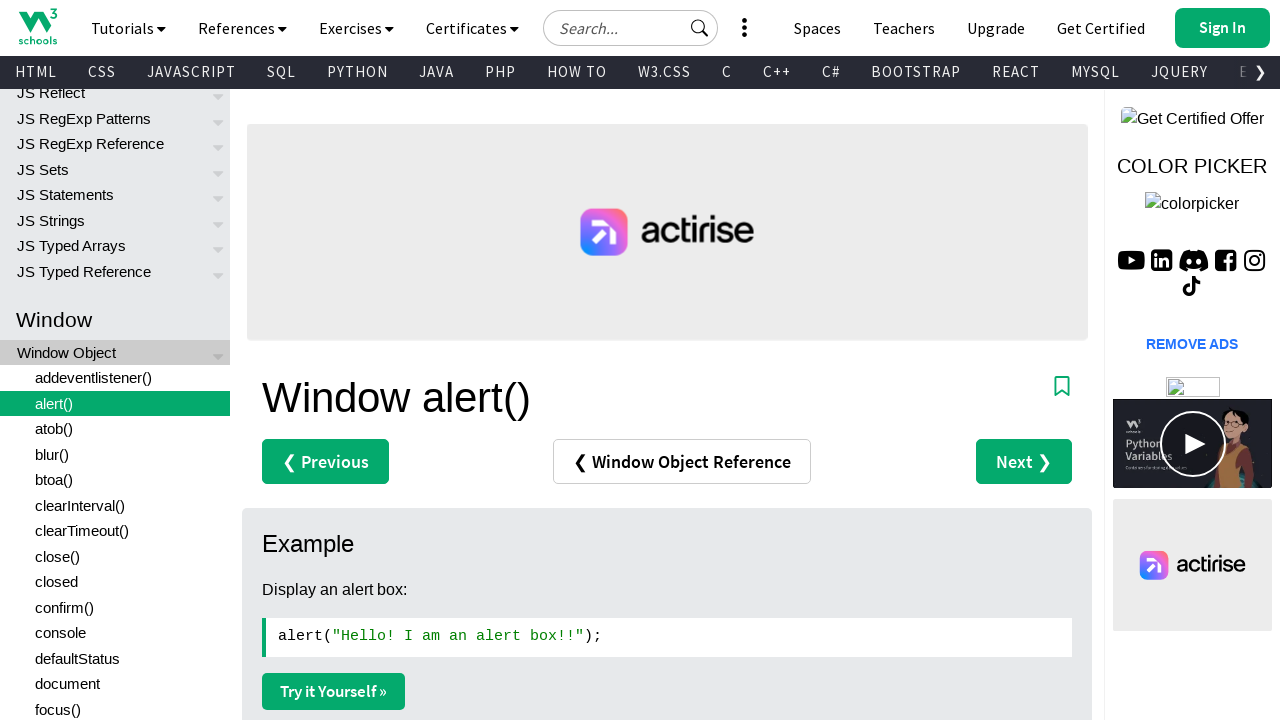

Clicked 'Try it Yourself' link at (334, 691) on a:has-text('Try it Yourself')
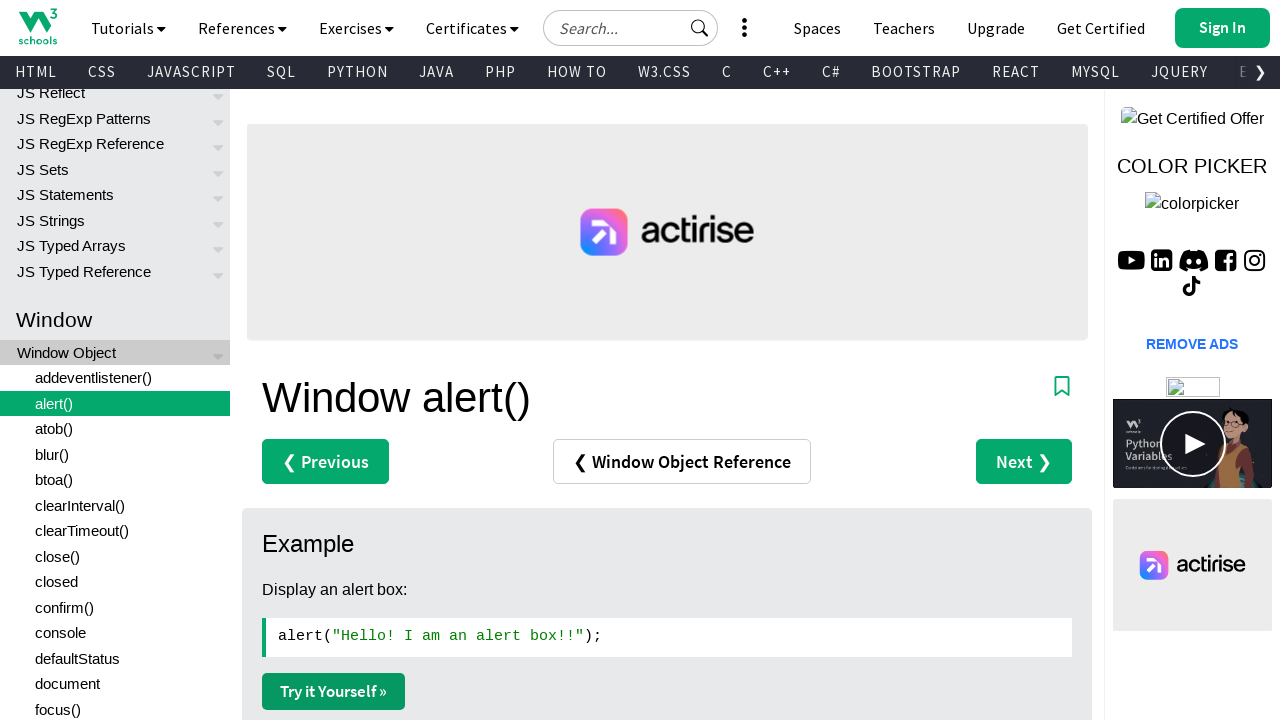

New tab opened and captured
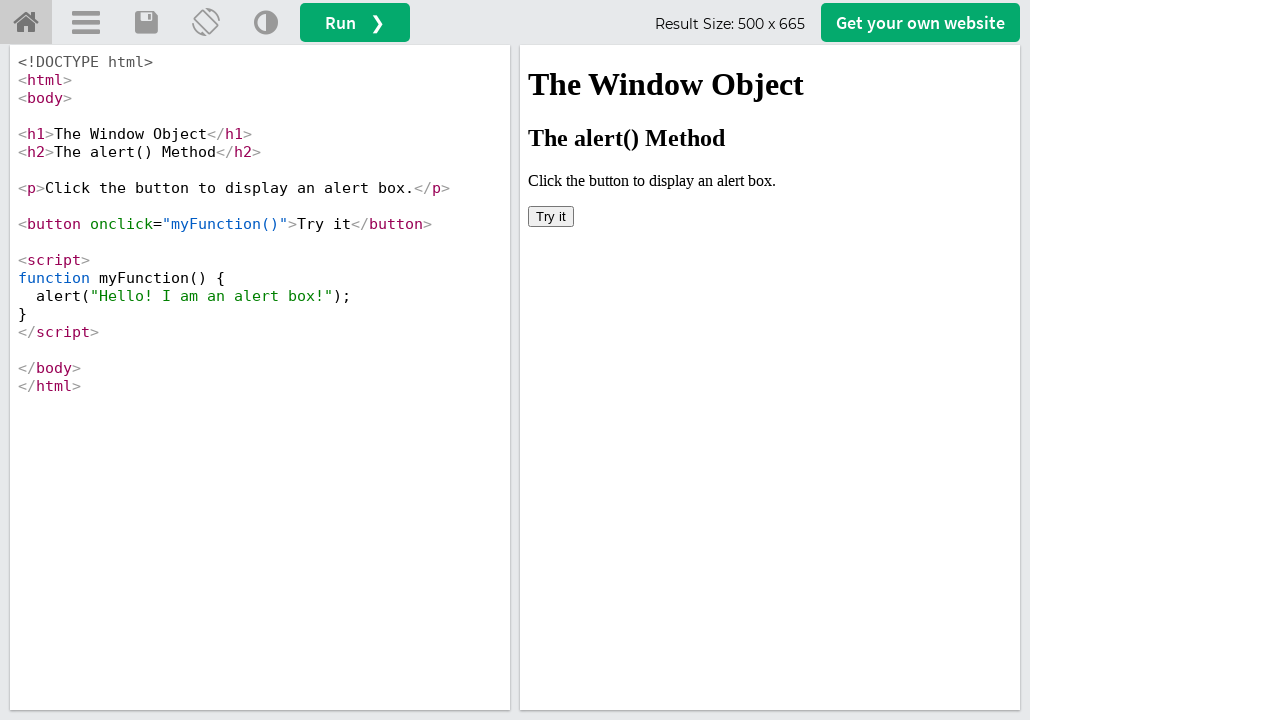

Clicked 'Try it' button within iframe at (551, 216) on #iframeResult >> internal:control=enter-frame >> button:has-text('Try it')
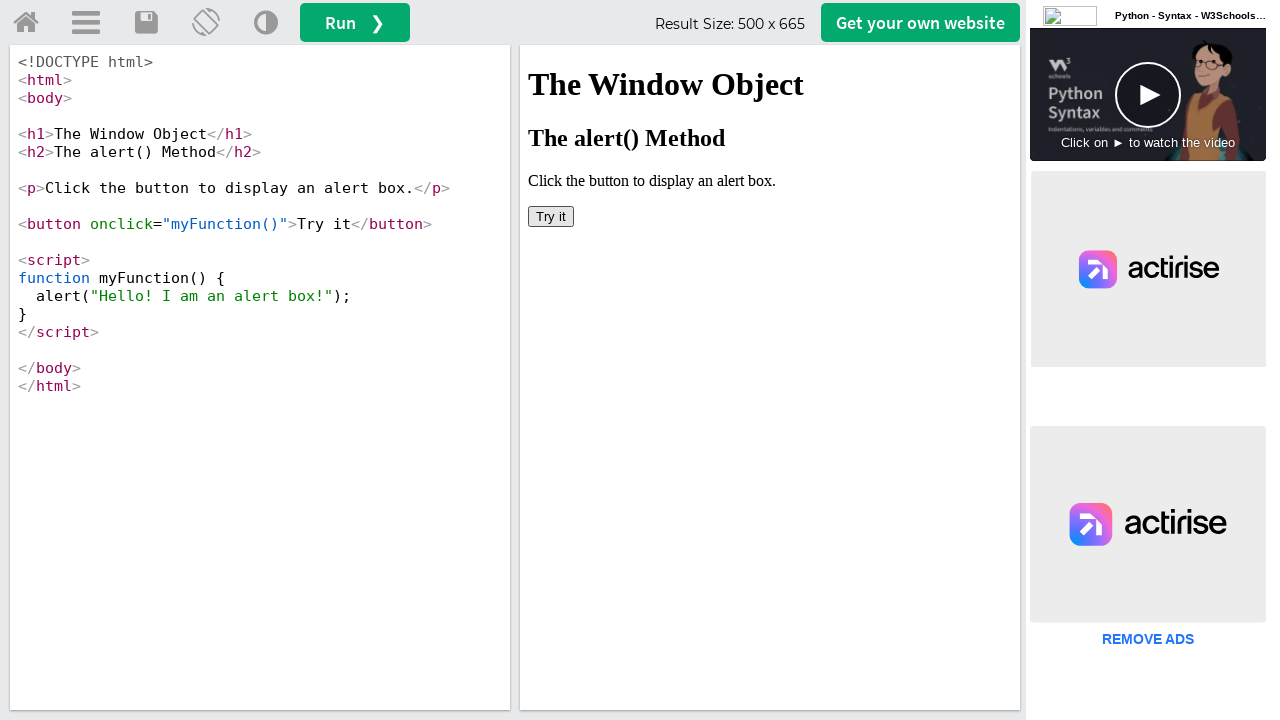

Set up dialog handler to accept alert
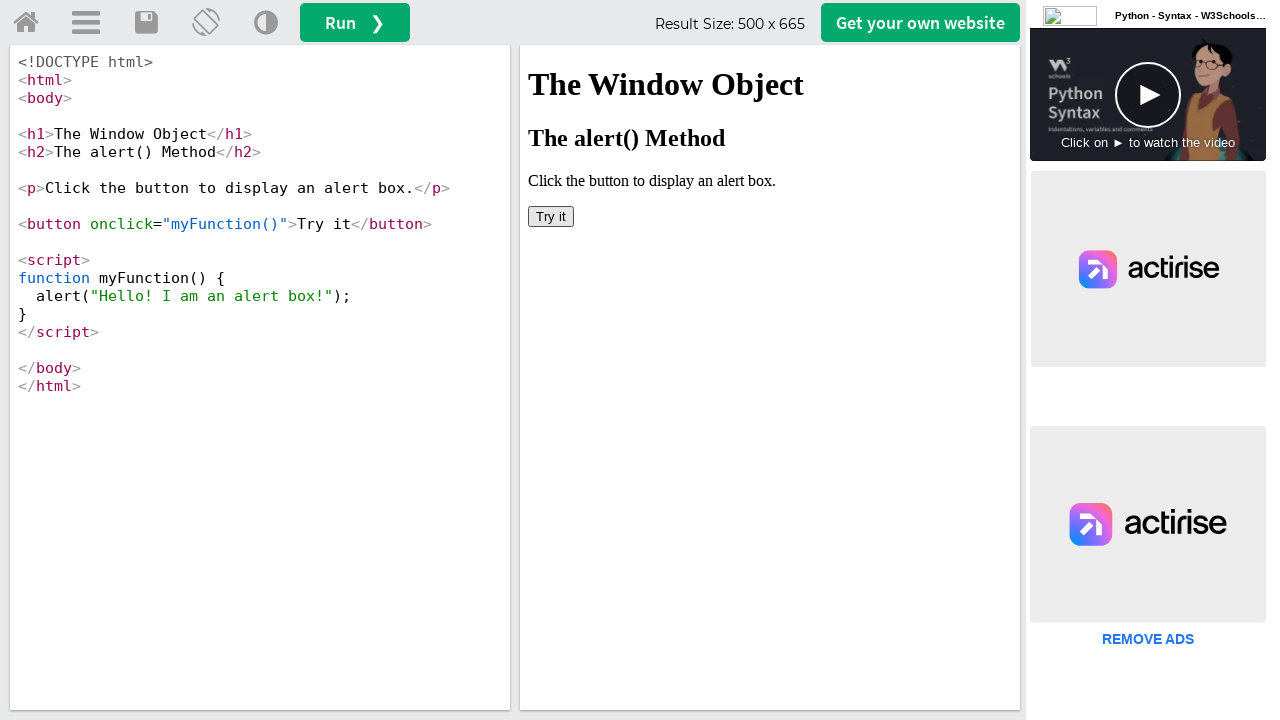

Alert dialog accepted
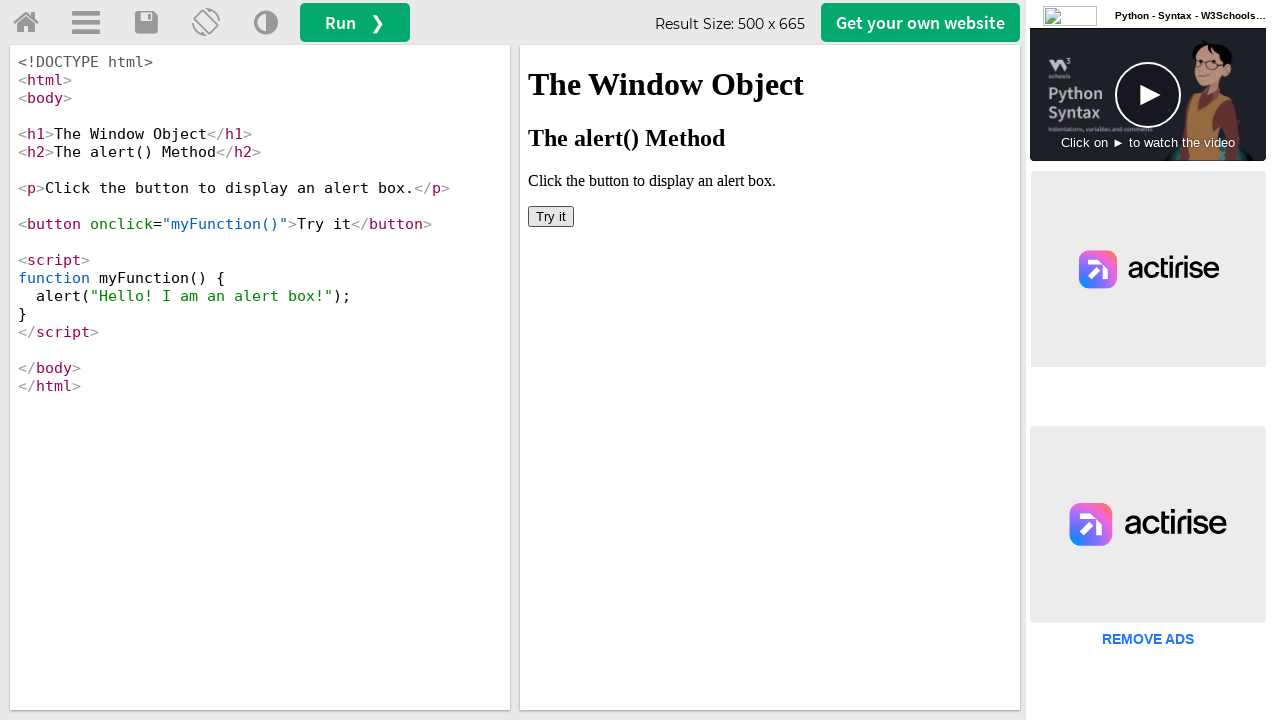

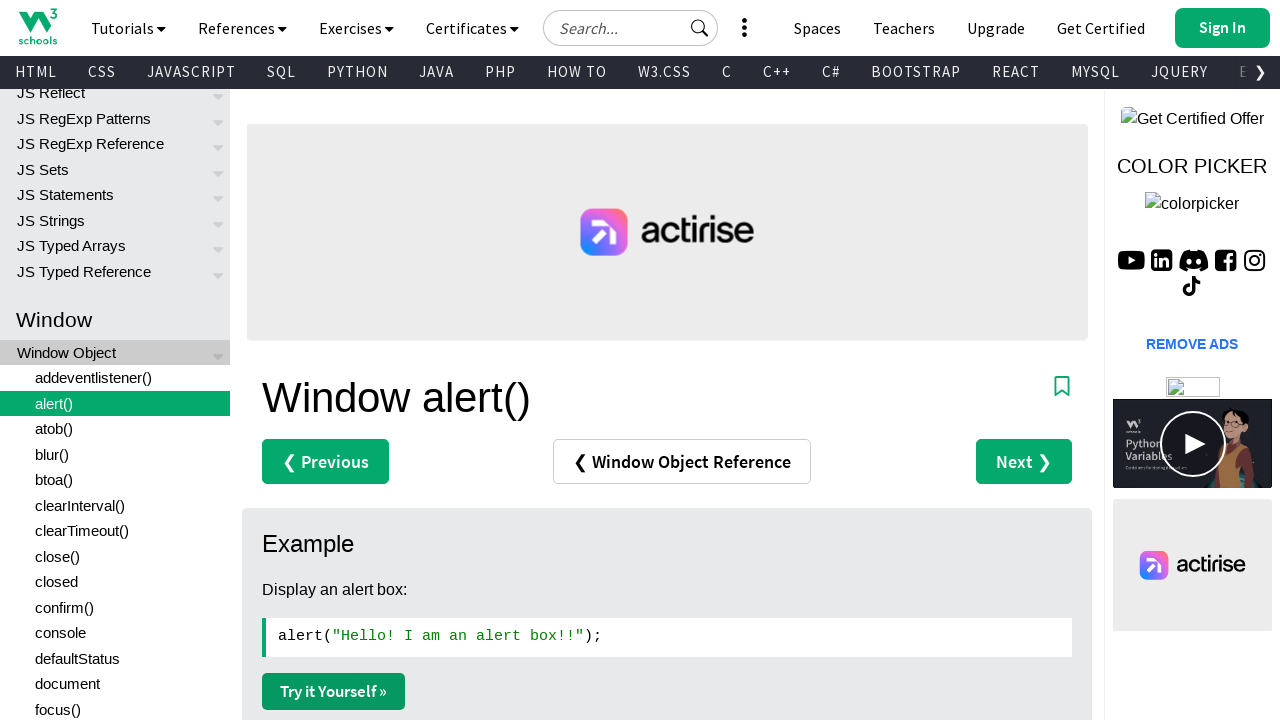